Tests navigating to Top Lists > New Comments and verifying no new comments exist

Starting URL: http://www.99-bottles-of-beer.net/

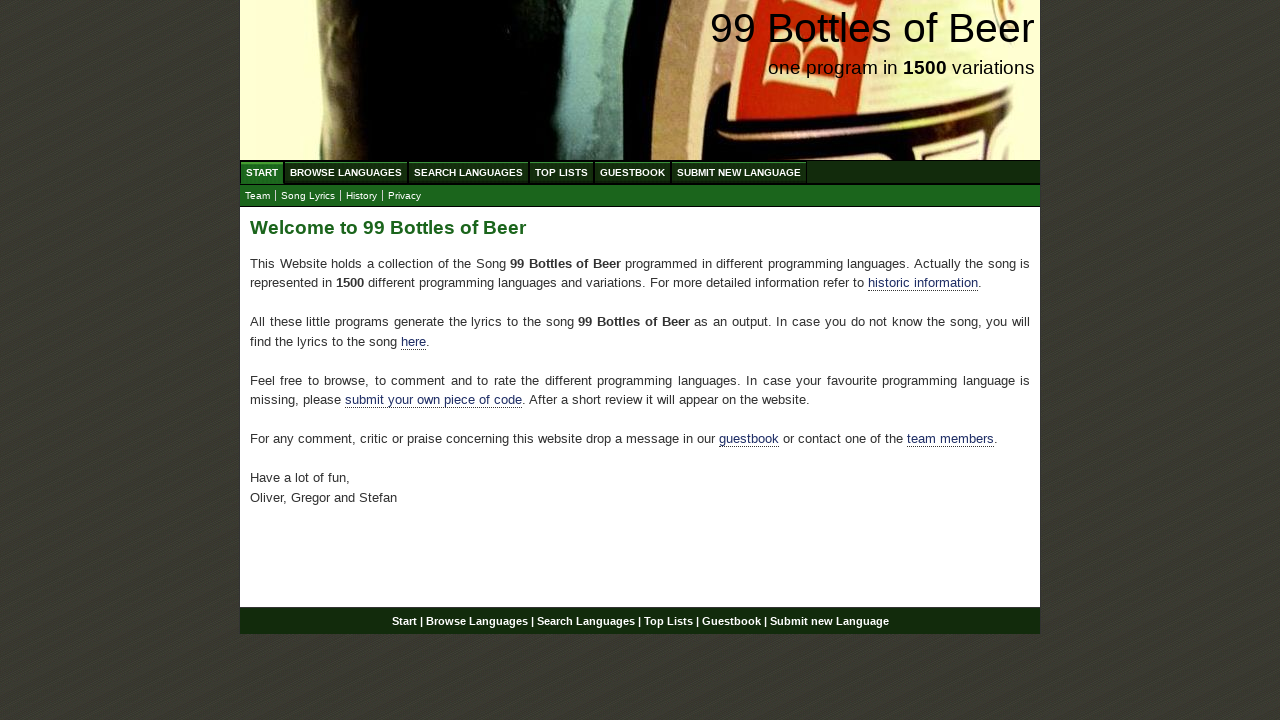

Clicked Top Lists menu at (562, 172) on xpath=//a[text()='Top Lists']
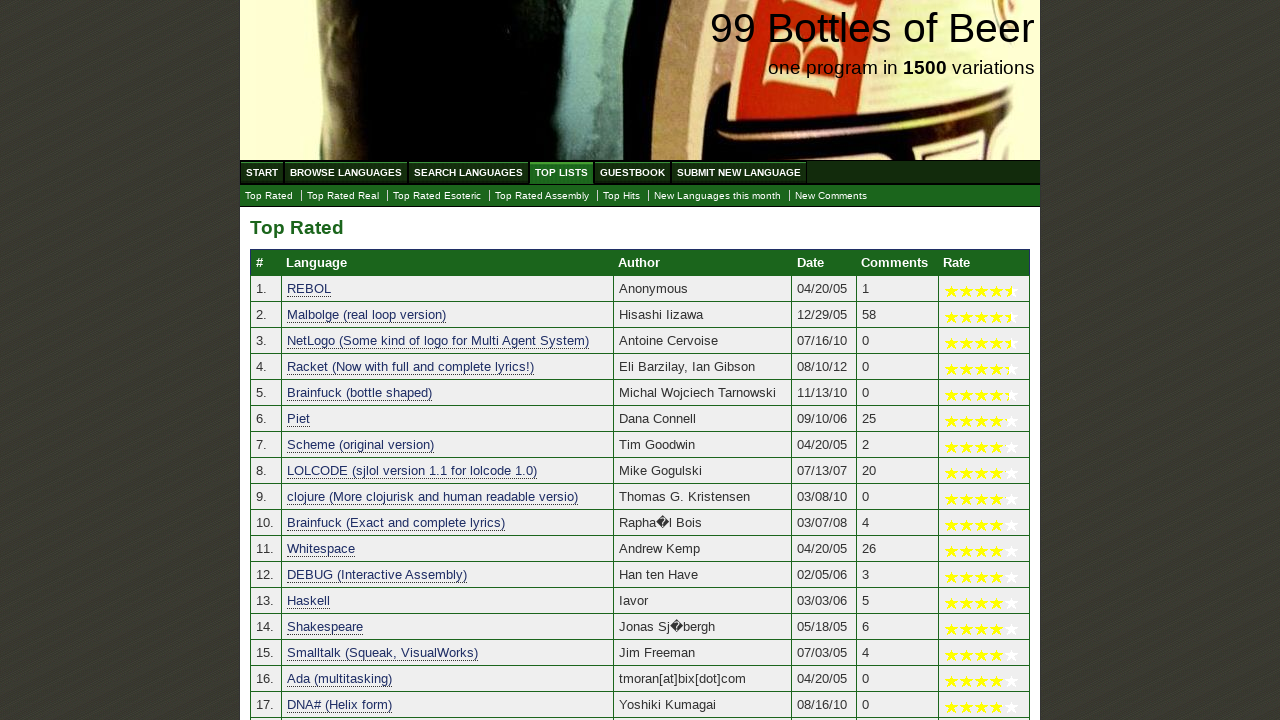

Clicked New Comments submenu at (831, 196) on xpath=//a[text()='New Comments']
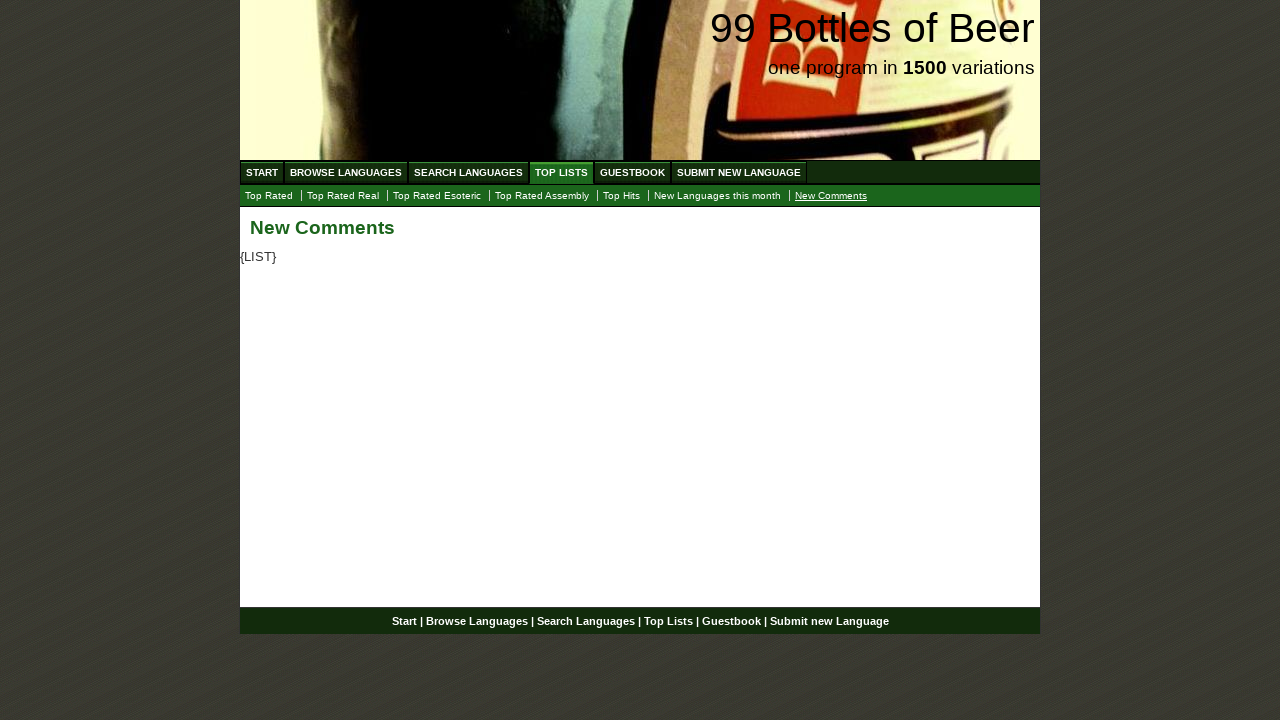

Waited for main content paragraph to load
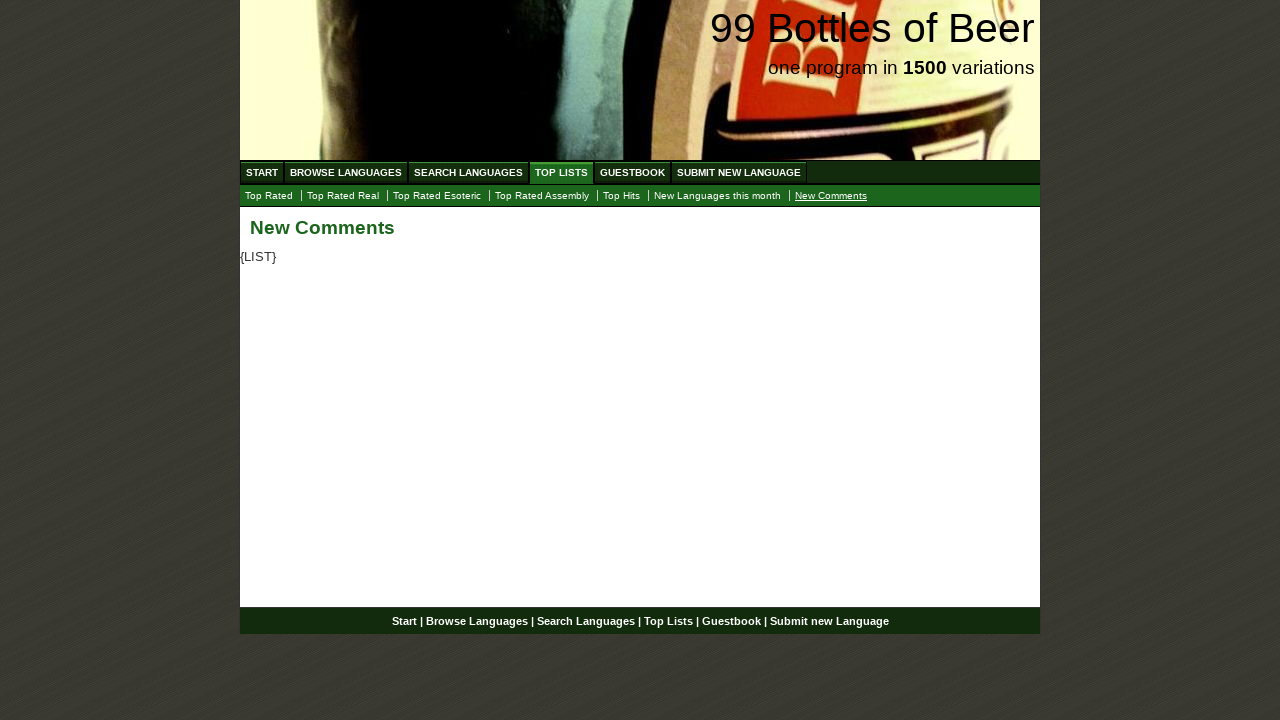

Verified no new comments exist (empty content)
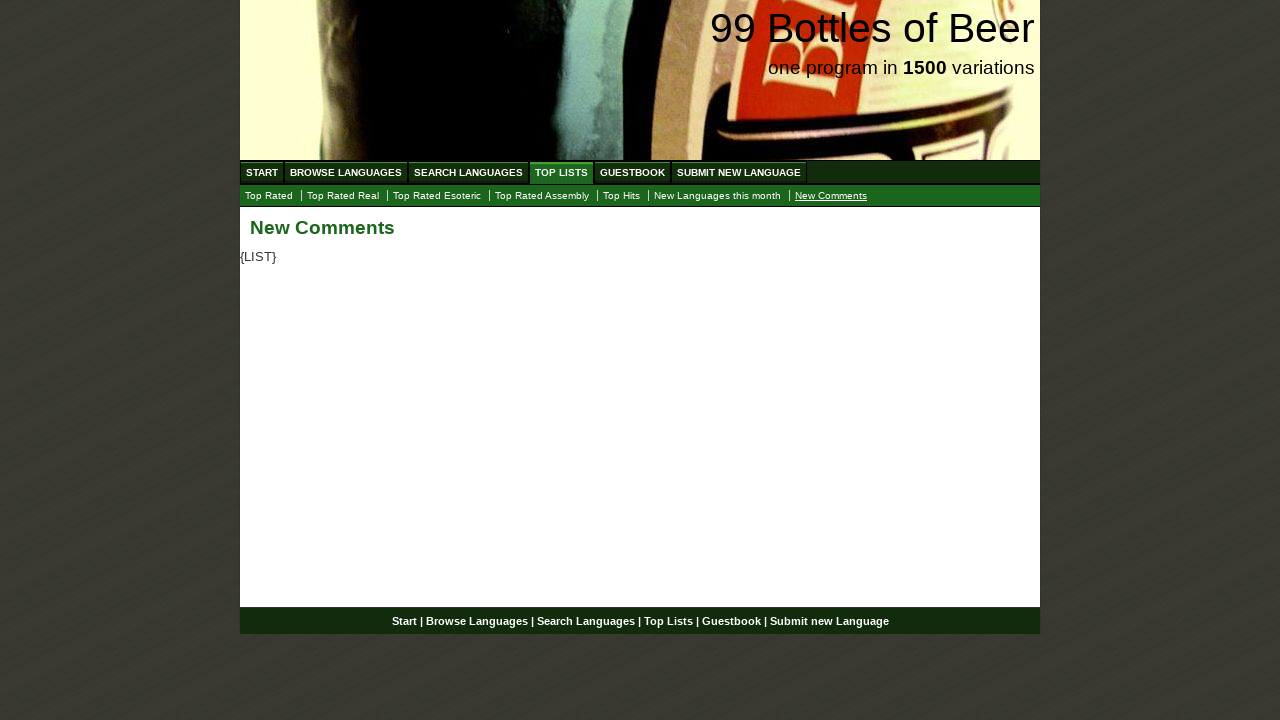

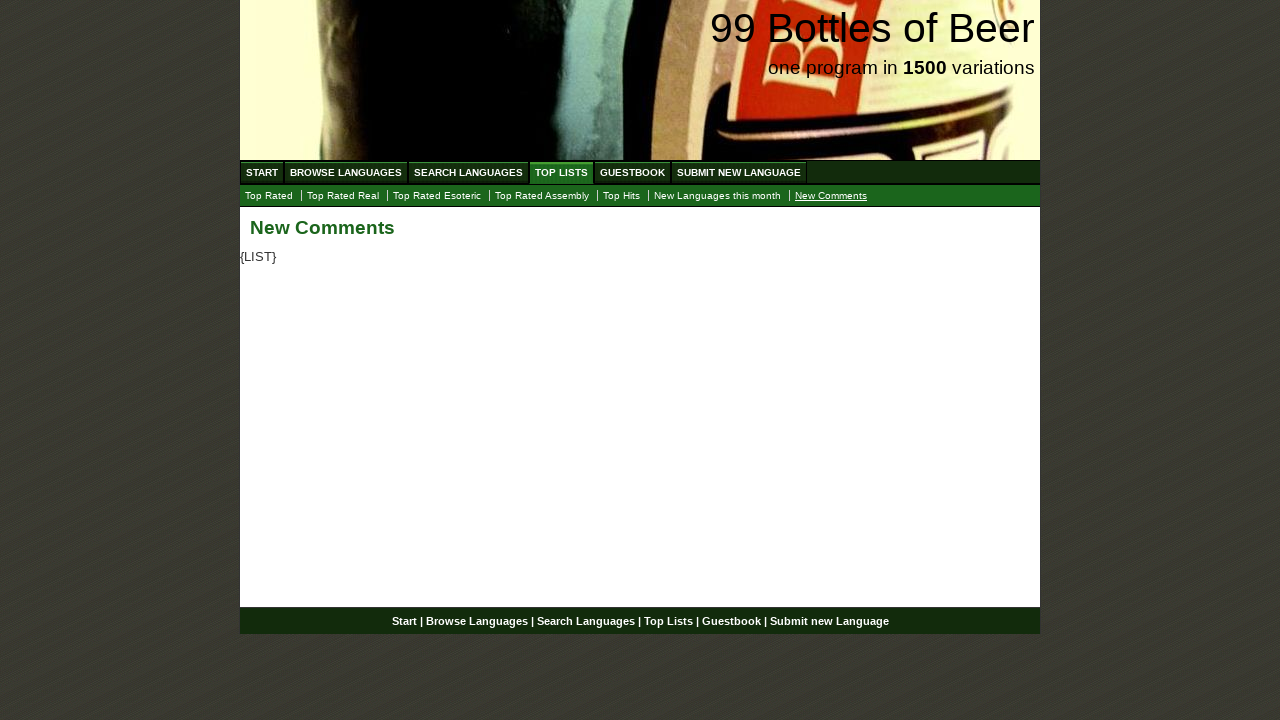